Tests JS Confirm functionality by clicking the confirm button, accepting the confirm dialog, and verifying the result message

Starting URL: https://the-internet.herokuapp.com/javascript_alerts

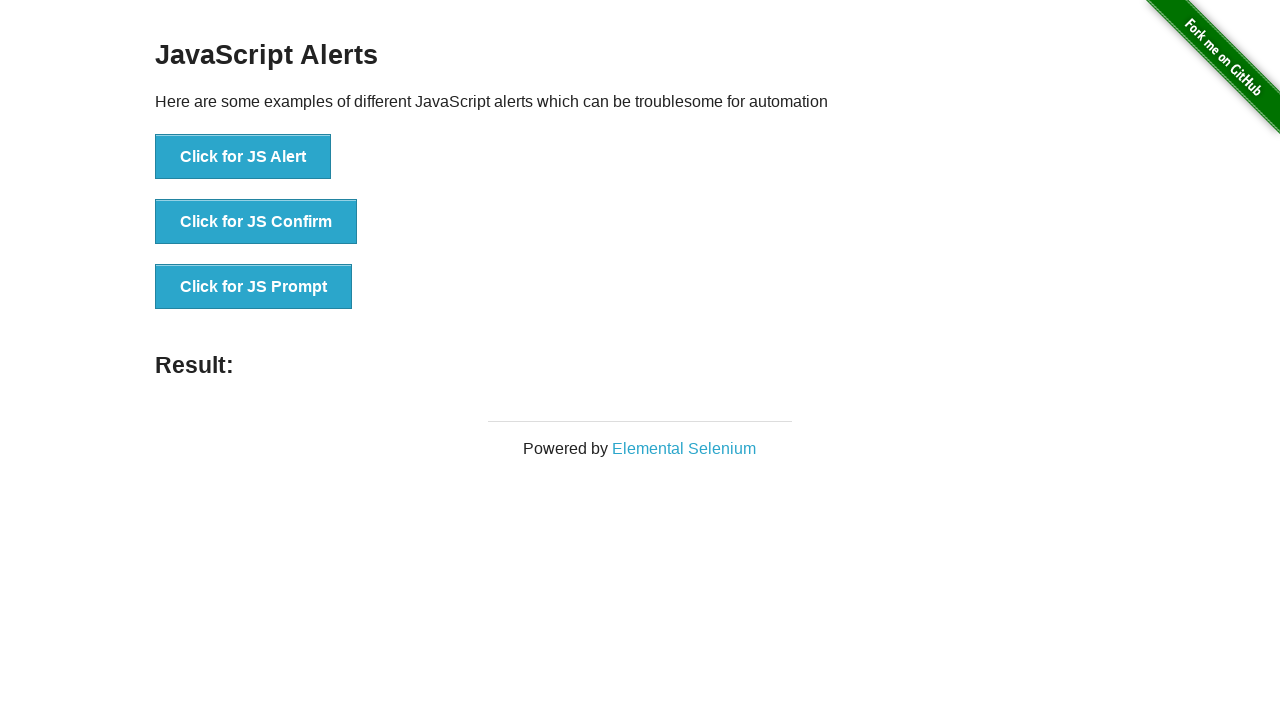

Set up dialog handler to accept confirmation dialogs
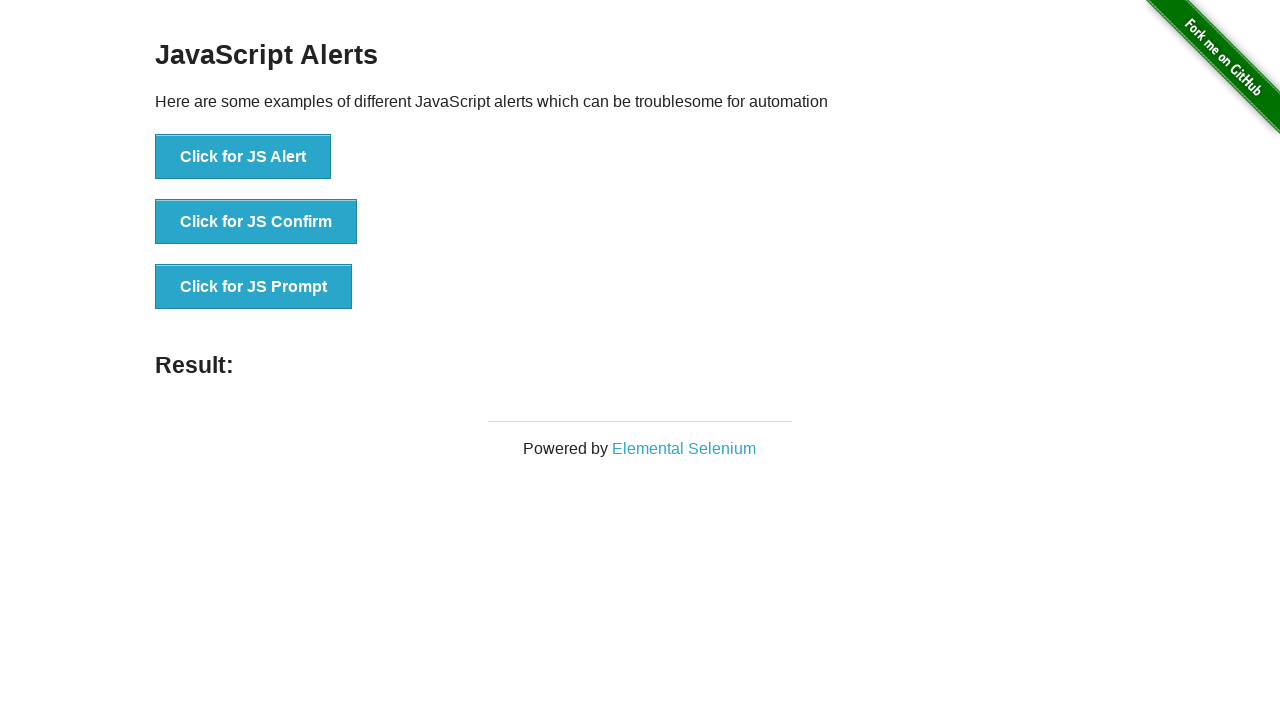

Clicked the JS Confirm button at (256, 222) on button[onclick*='jsConfirm']
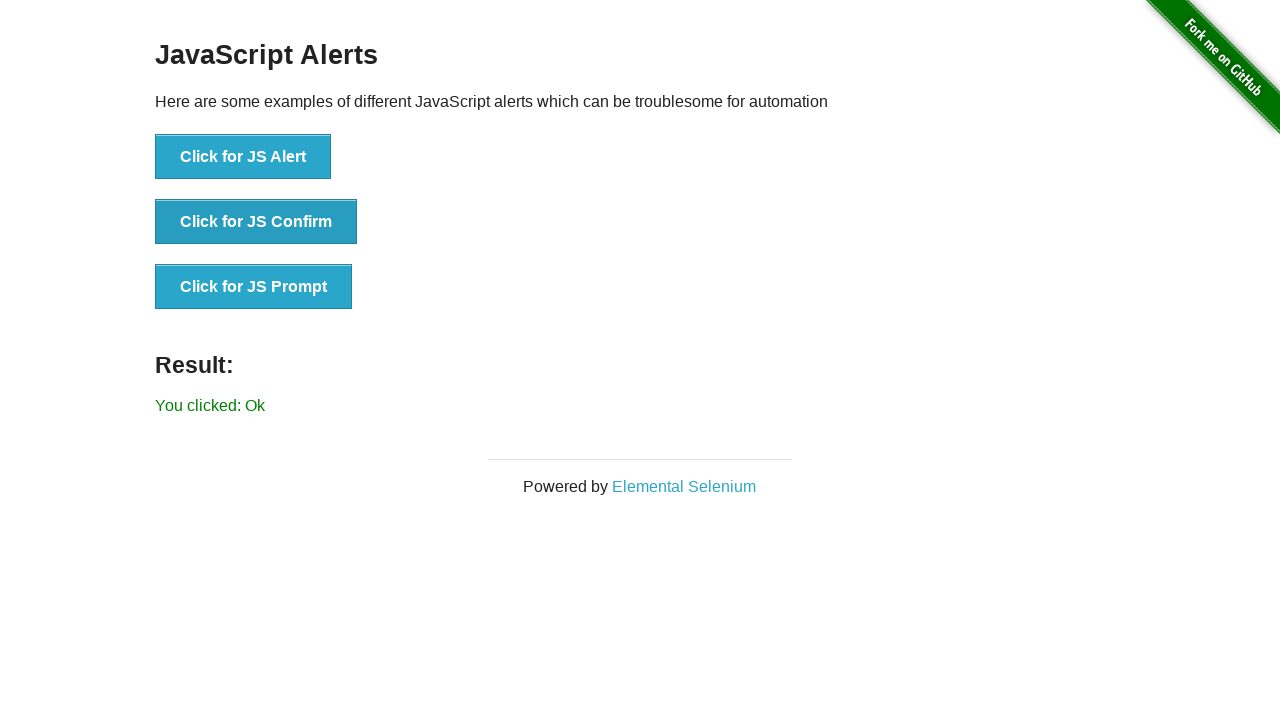

Result message appeared after accepting the confirm dialog
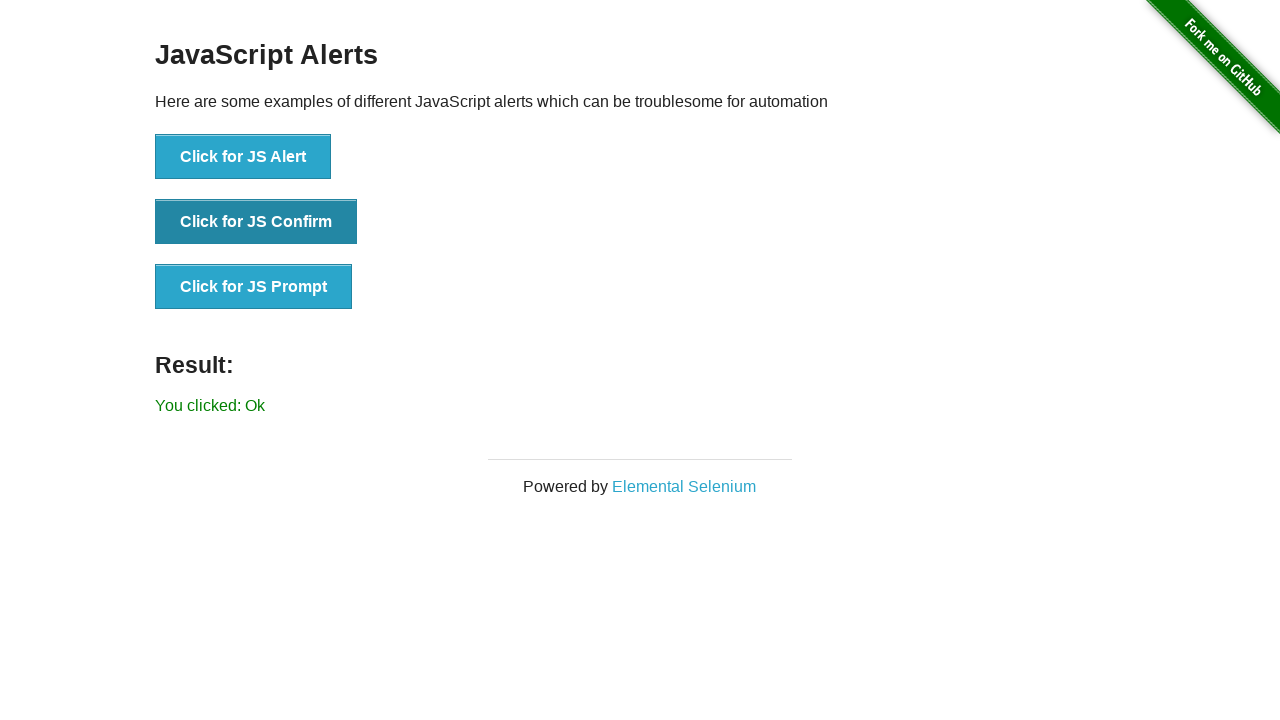

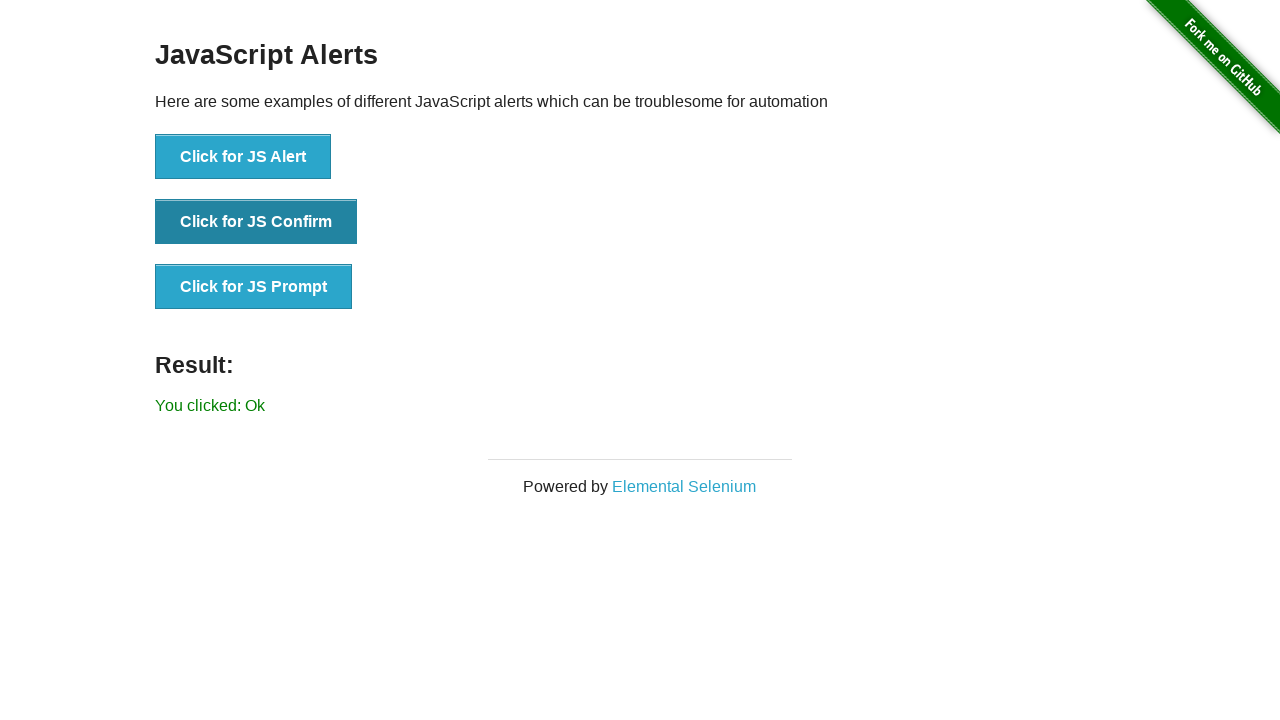